Tests JavaScript alert, confirm, and prompt dialog interactions by triggering different types of popups and handling them appropriately

Starting URL: https://demoqa.com/alerts

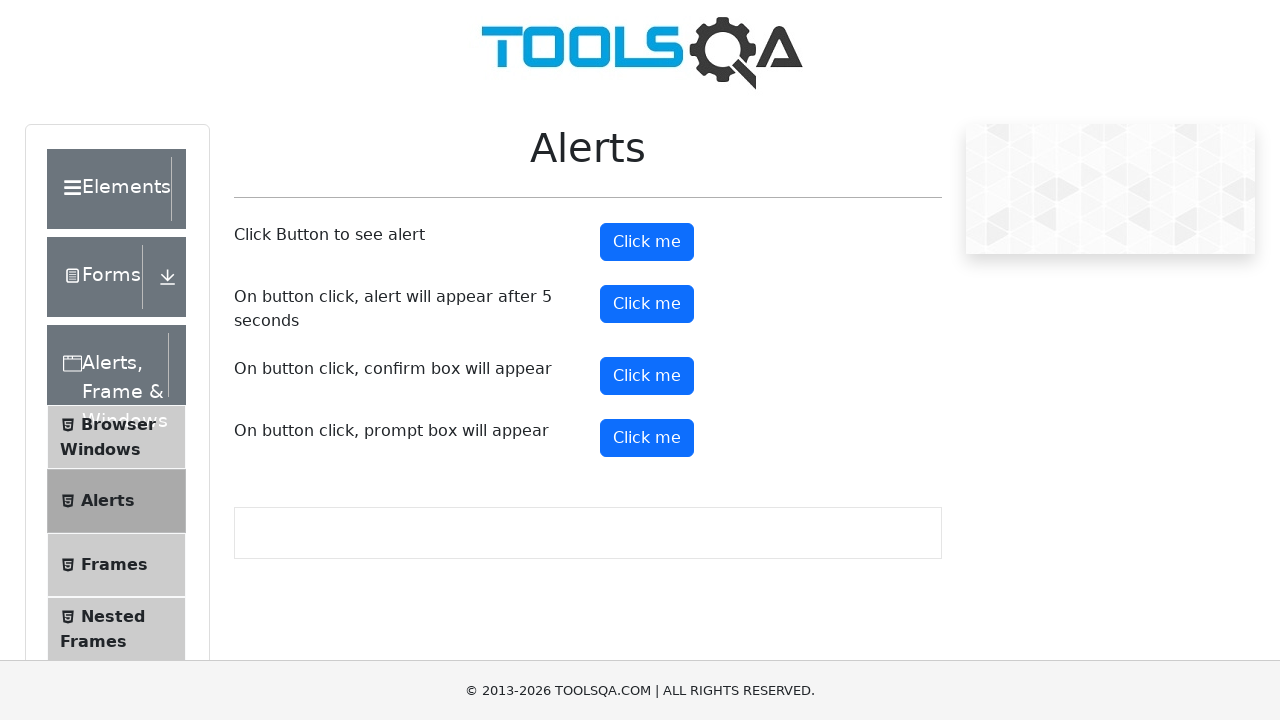

Clicked alert button to trigger simple alert dialog at (647, 242) on #alertButton
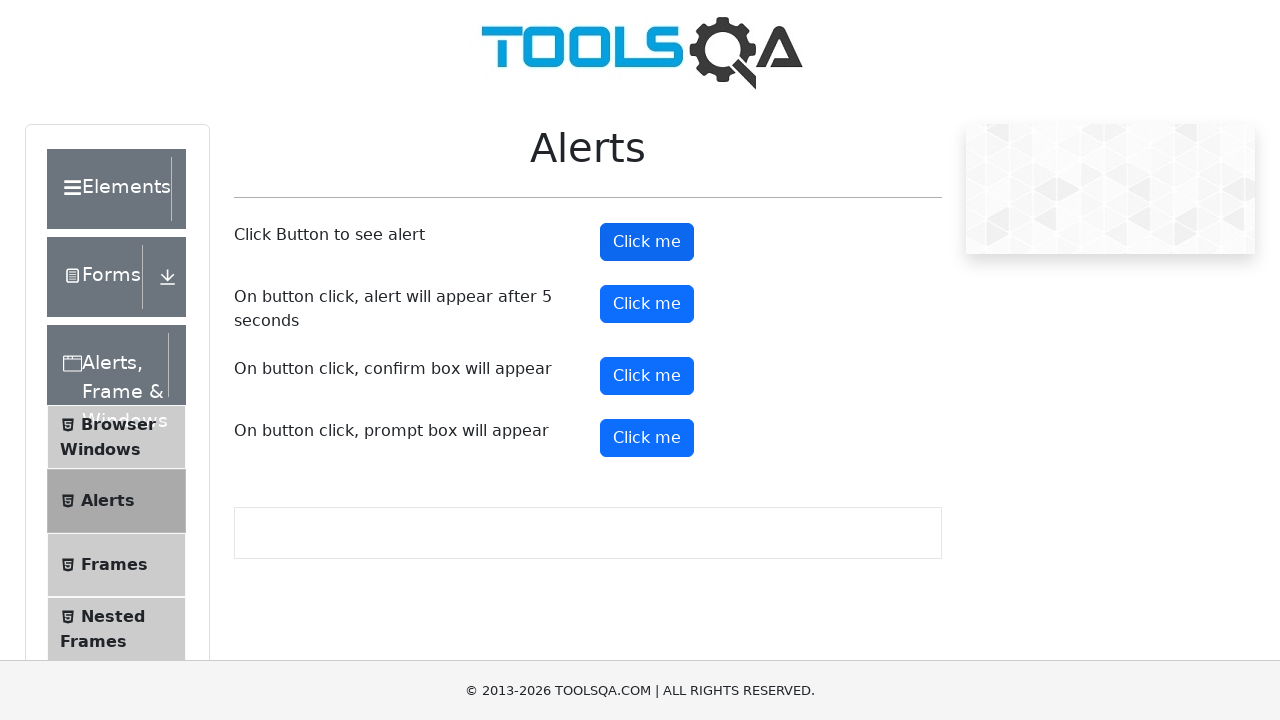

Set up handler to accept alert dialog
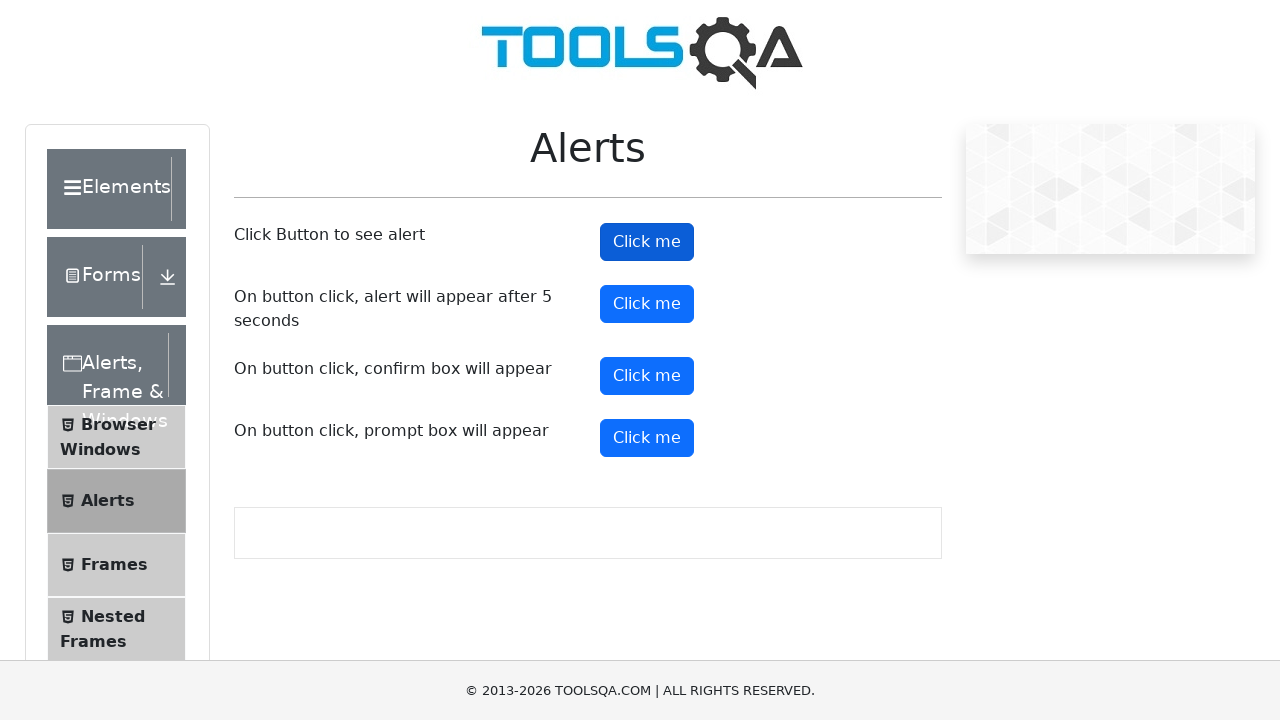

Clicked confirm button to trigger confirm dialog at (647, 376) on #confirmButton
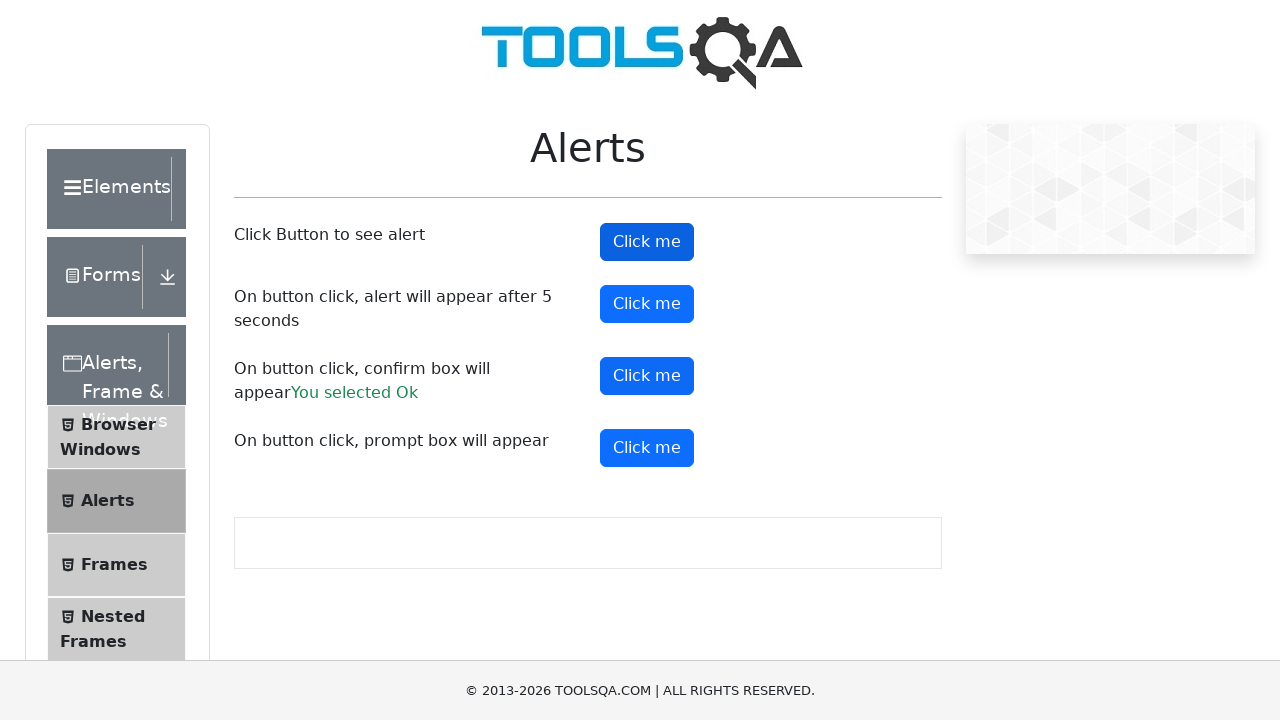

Set up handler to dismiss confirm dialog
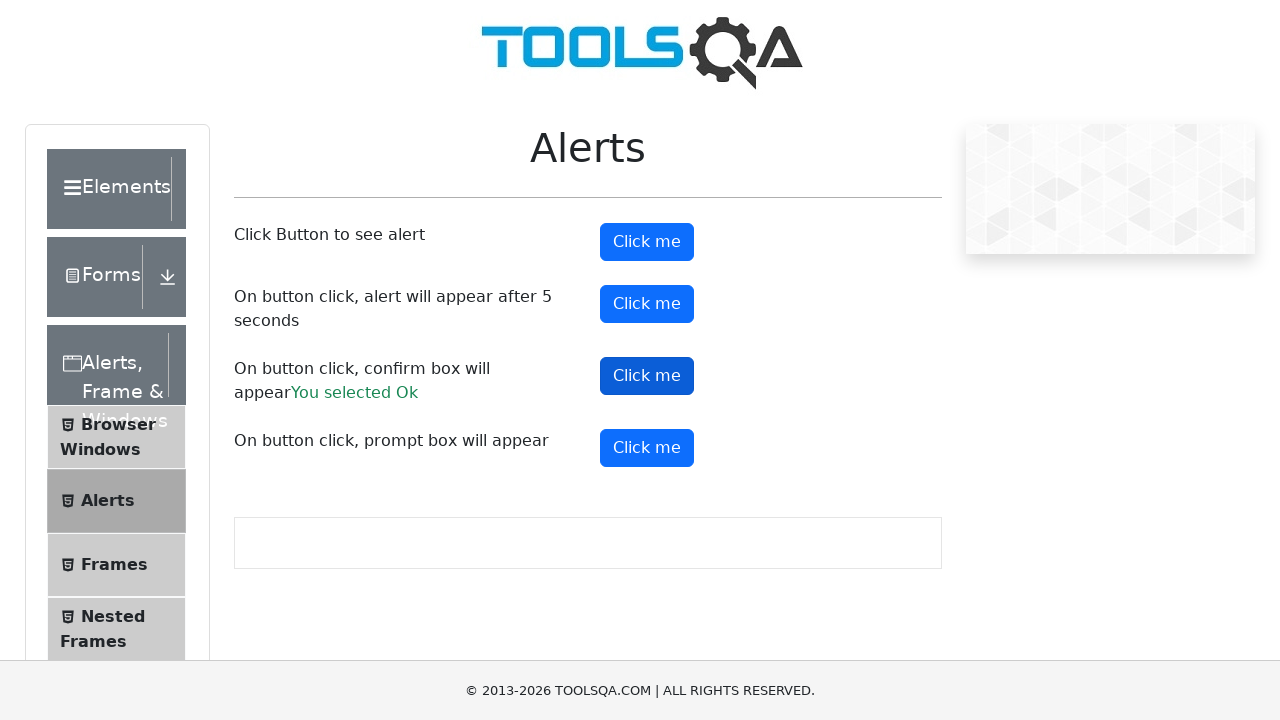

Scrolled down to reveal prompt button
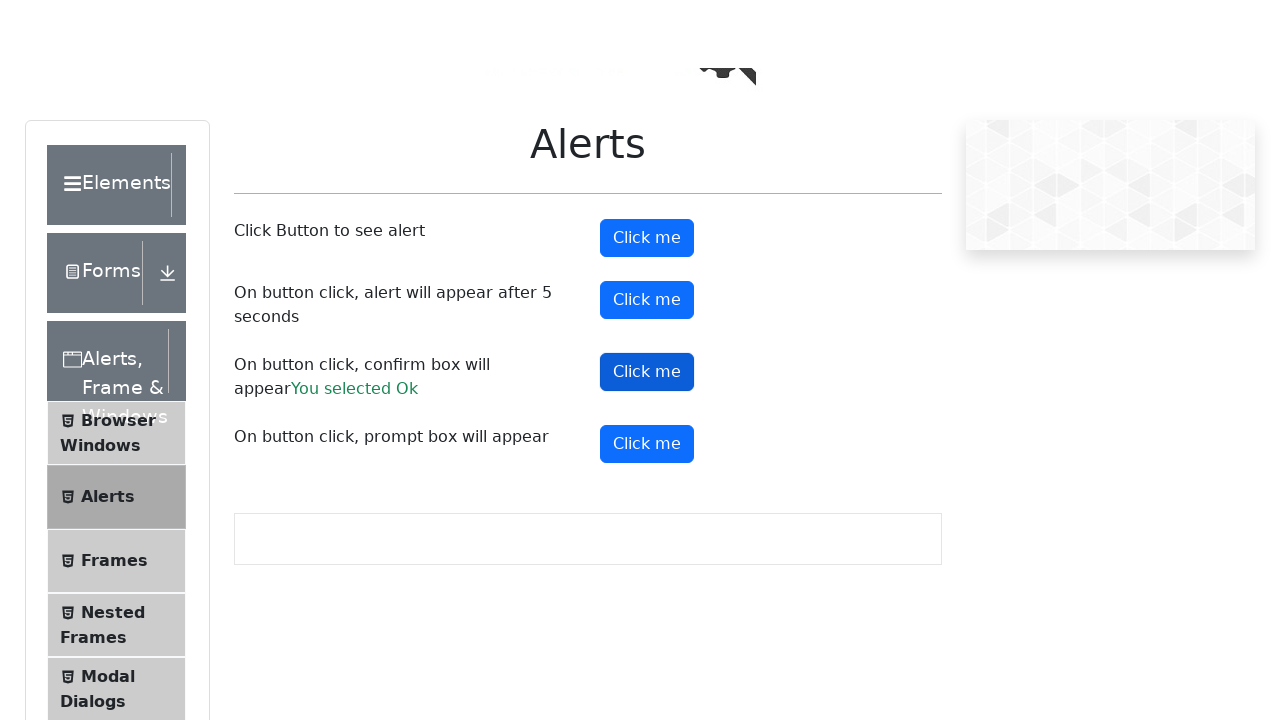

Set up handler to accept prompt dialog with 'qsp' as input
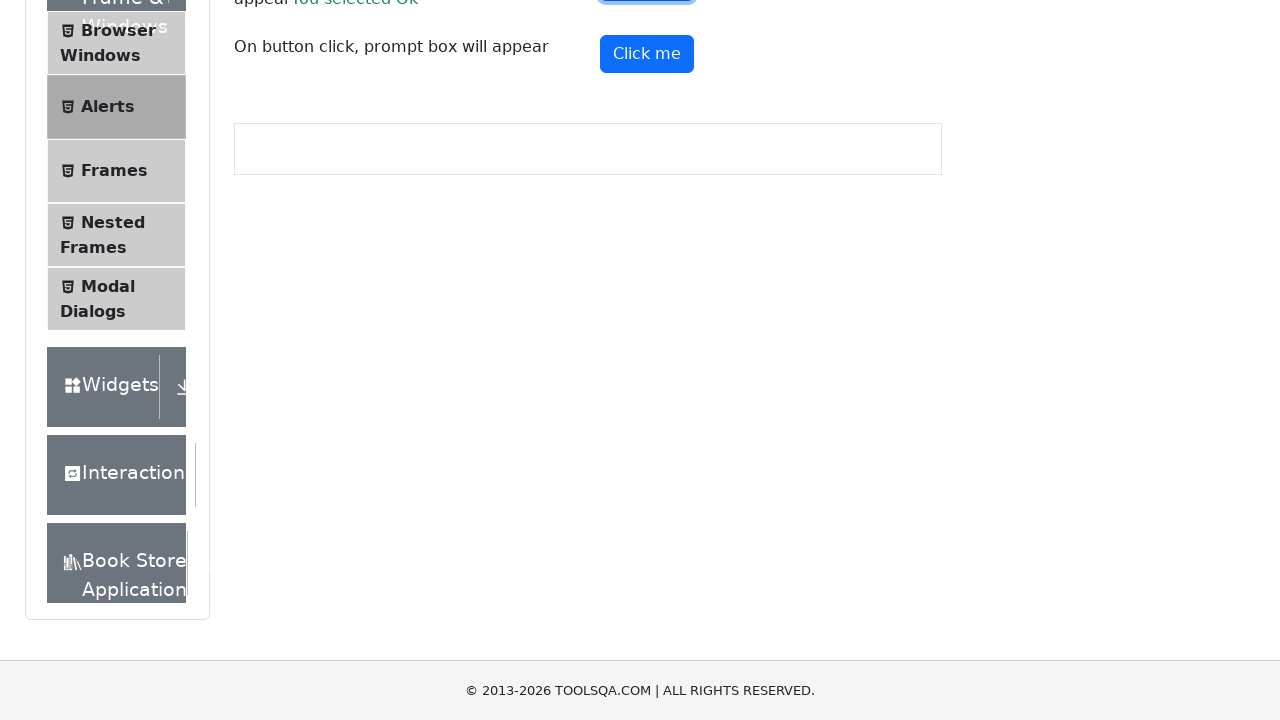

Clicked prompt button to trigger prompt dialog at (647, 54) on #promtButton
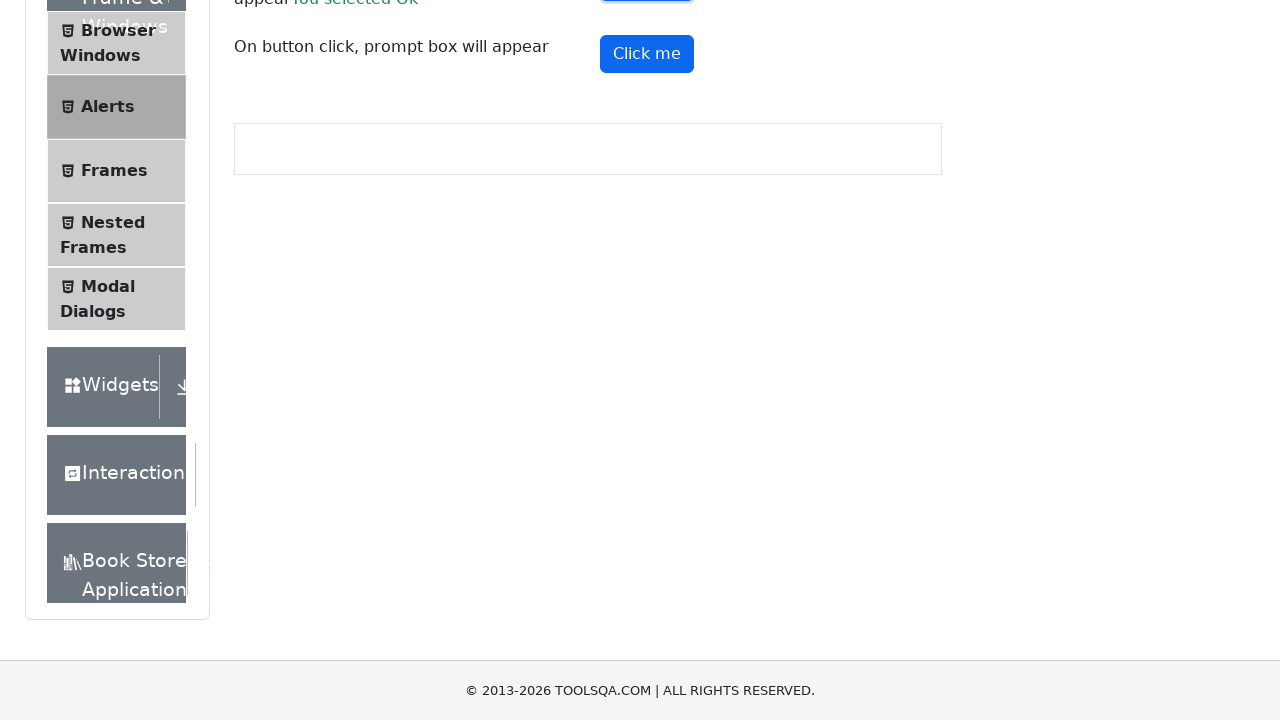

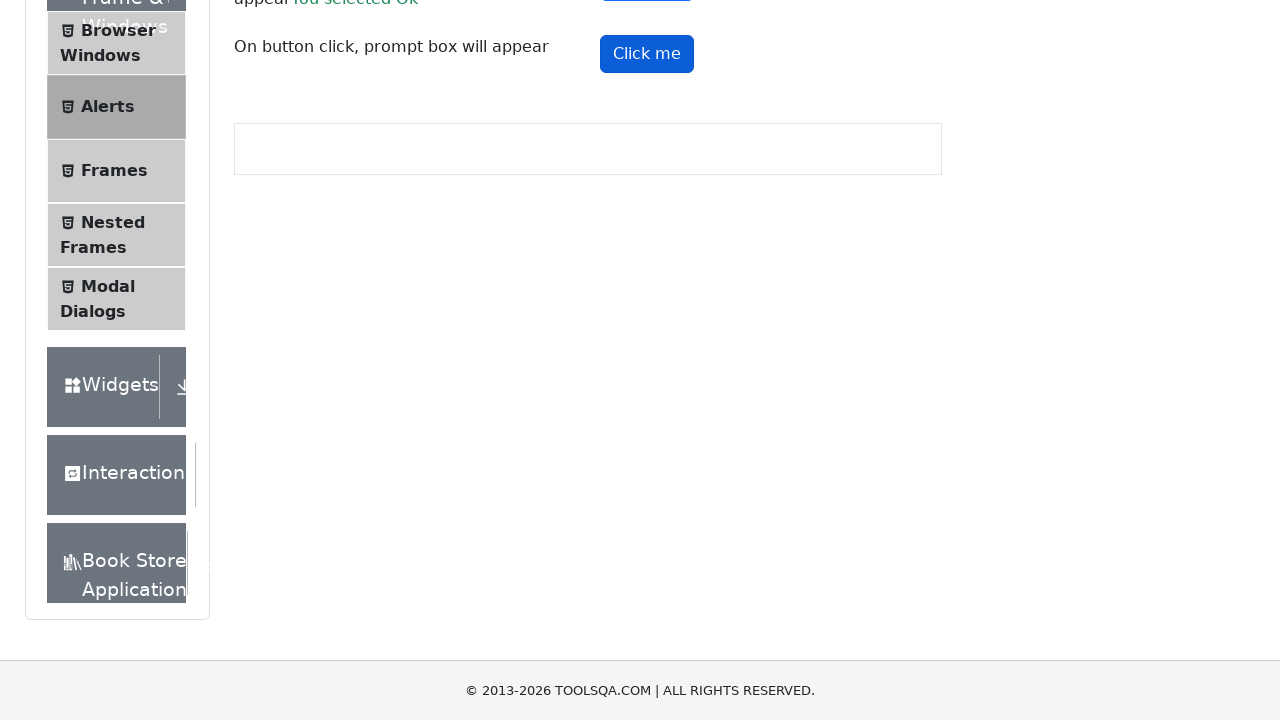